Tests that the stock search dropdown input accepts text input by typing a stock name

Starting URL: https://www.tickertape.in/

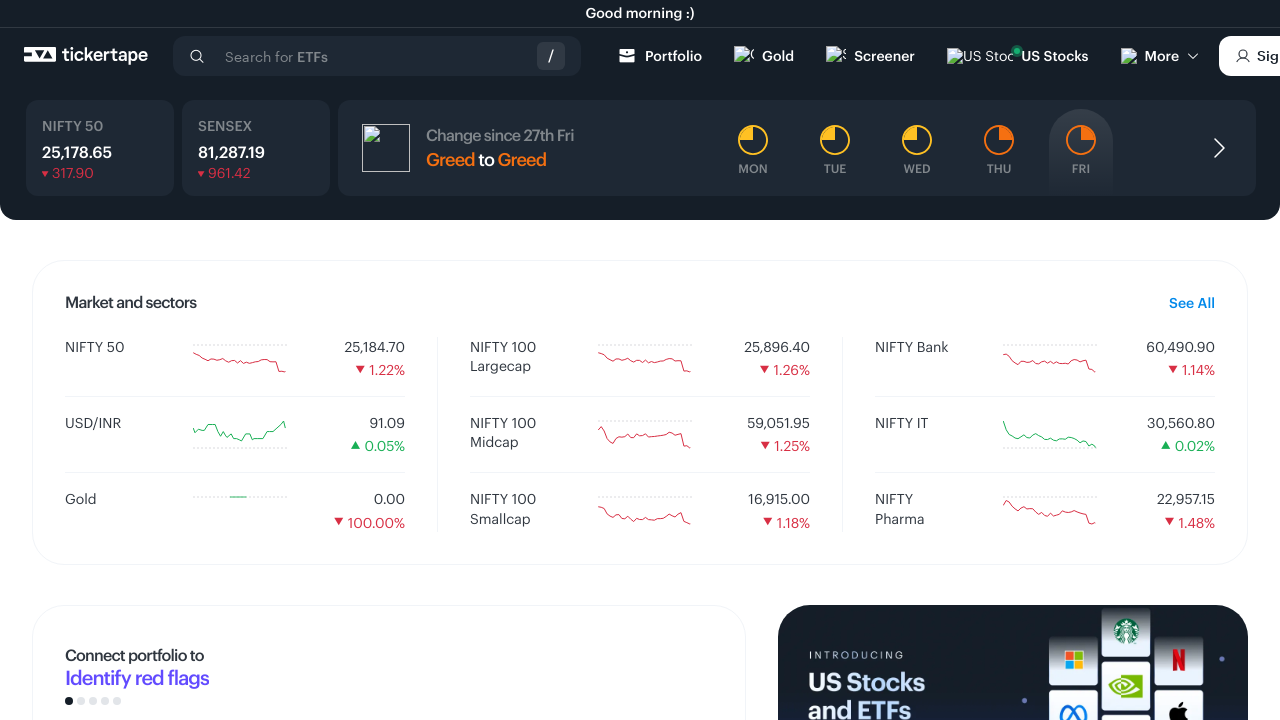

No popup found to close on i.icon-Close
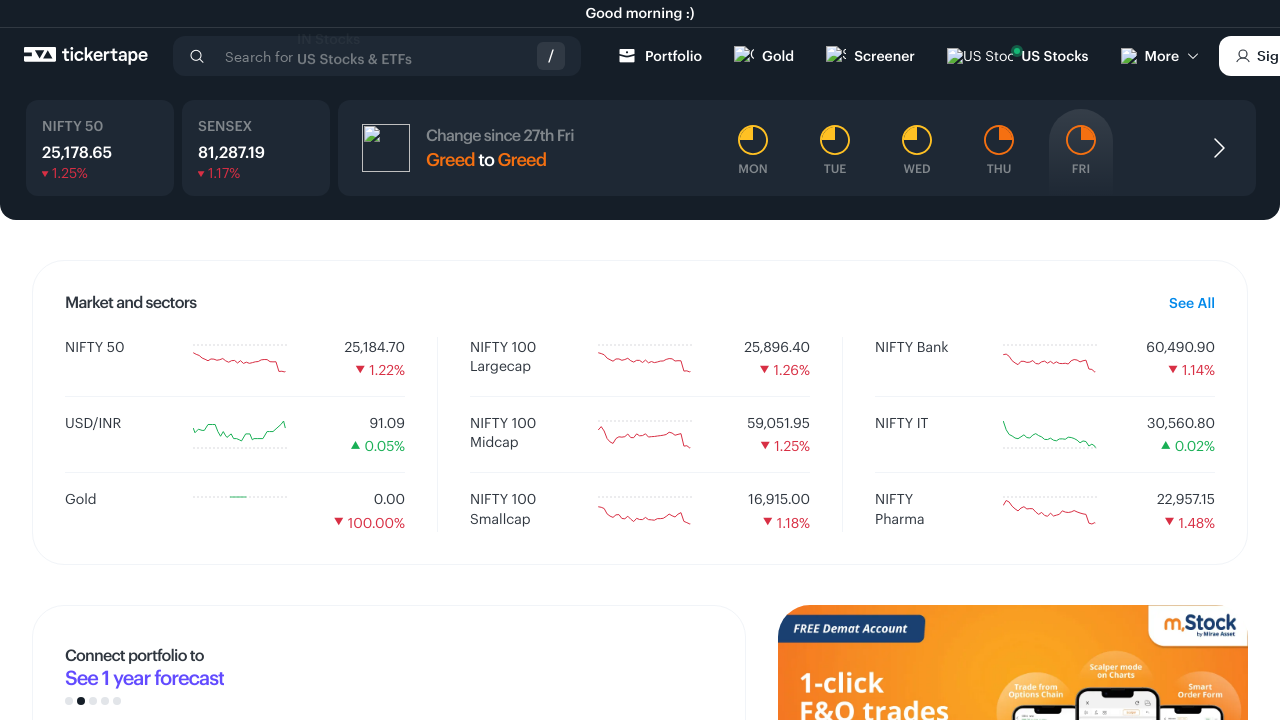

Typed 'Infosys' into the stock search dropdown input field on input#search-stock-input
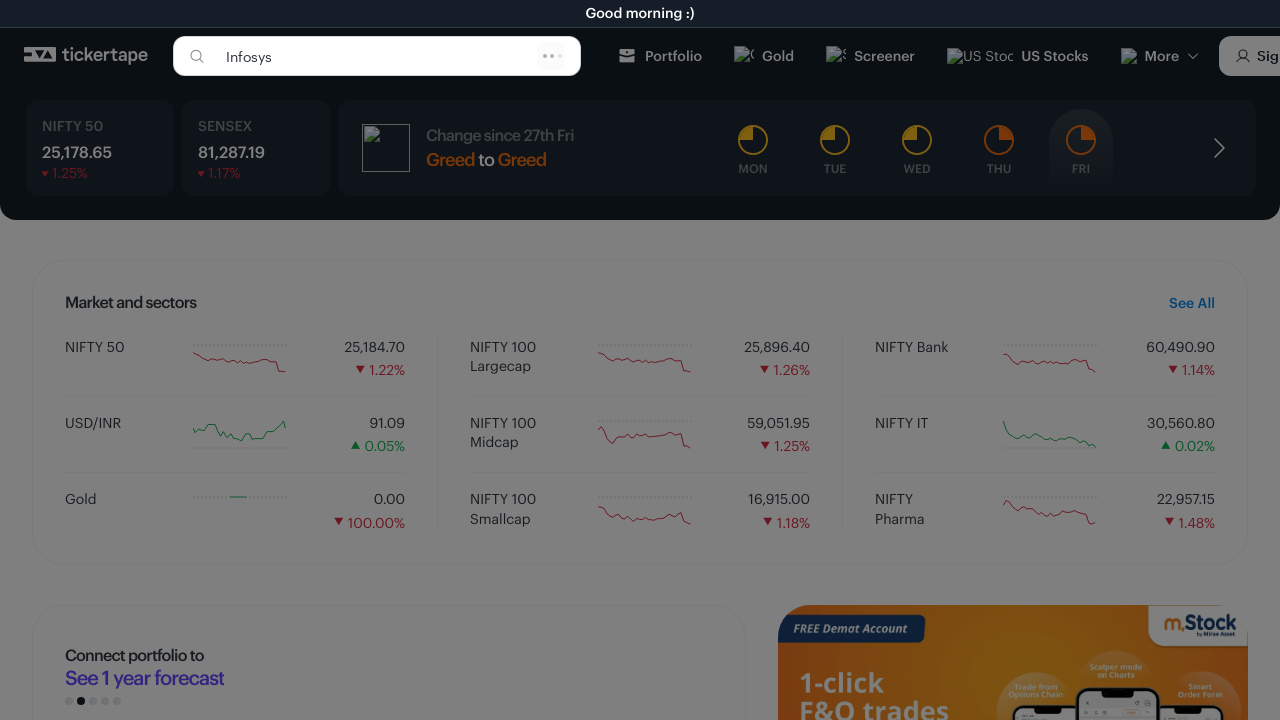

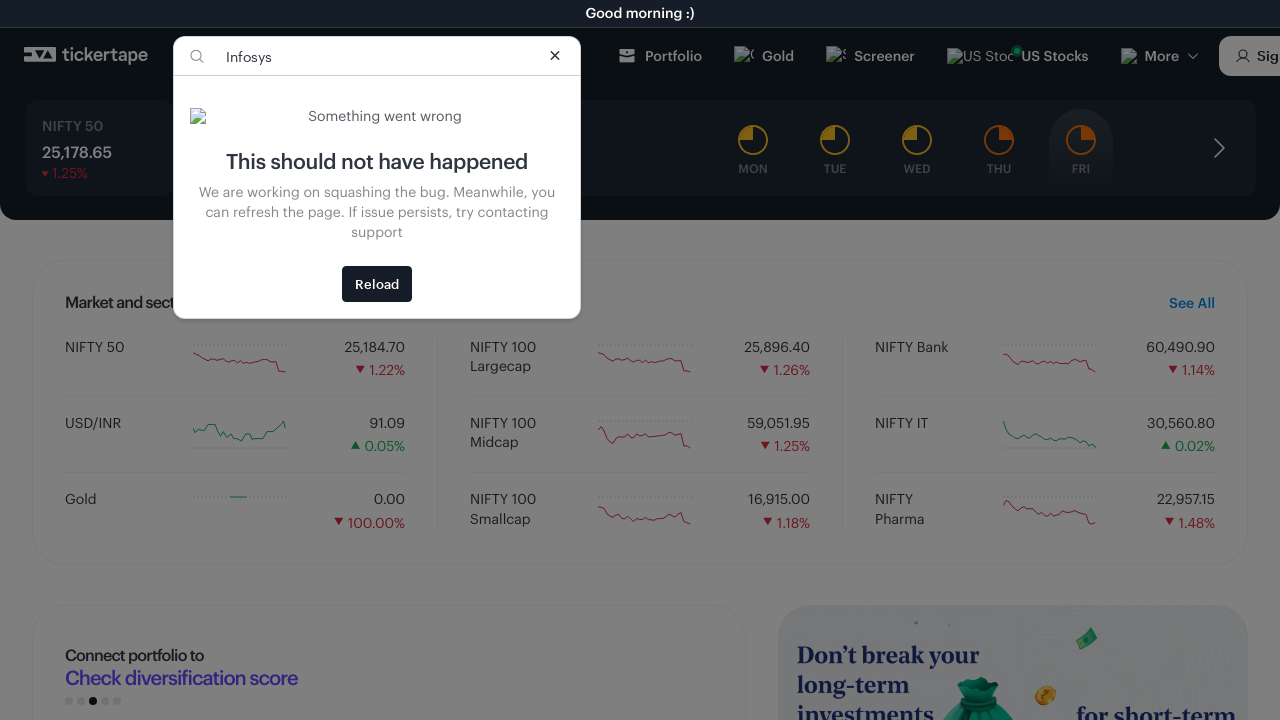